Tests multiple window handling by clicking a link that opens a new window, then switches between the original and new windows to verify their titles.

Starting URL: http://the-internet.herokuapp.com/windows

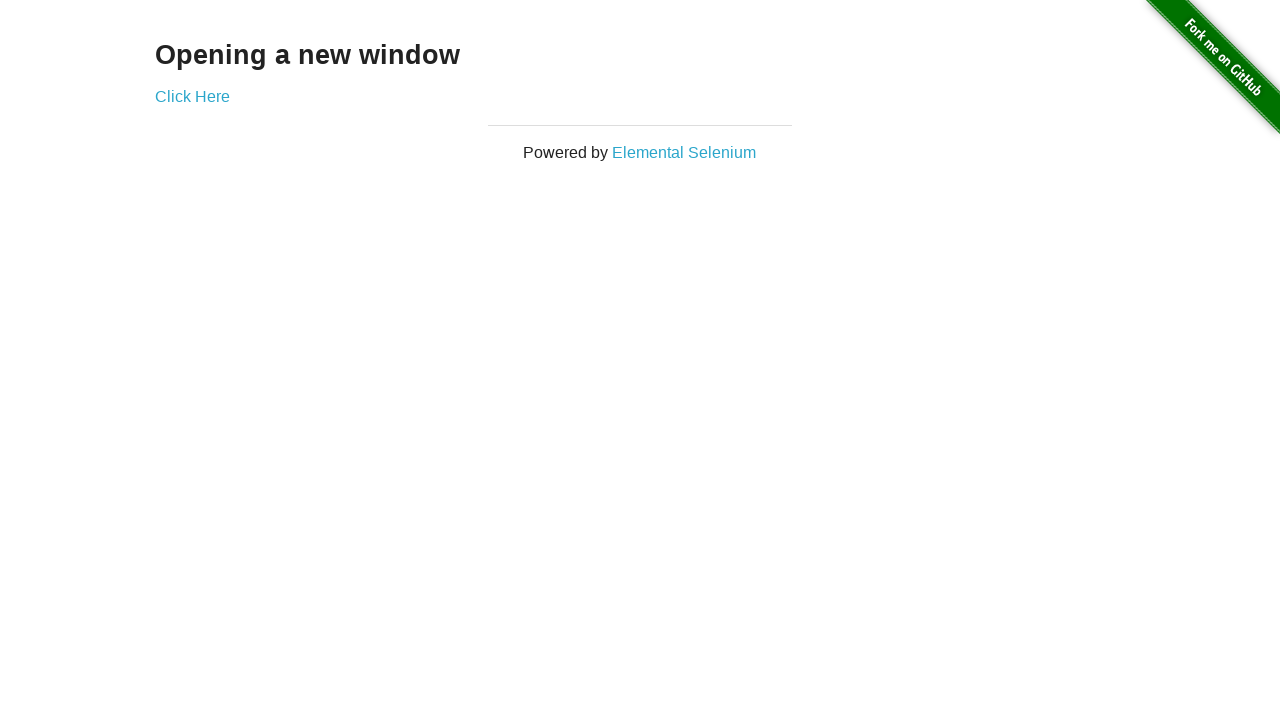

Clicked link that opened a new window at (192, 96) on .example a
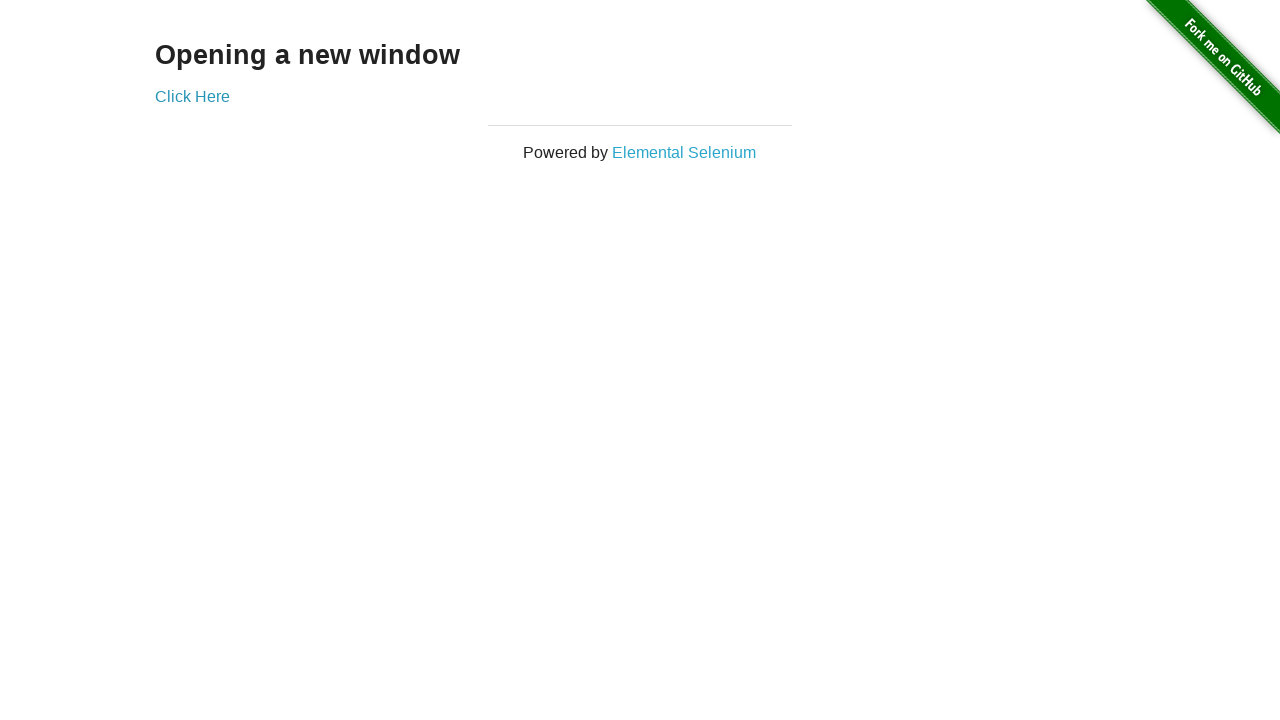

New window loaded
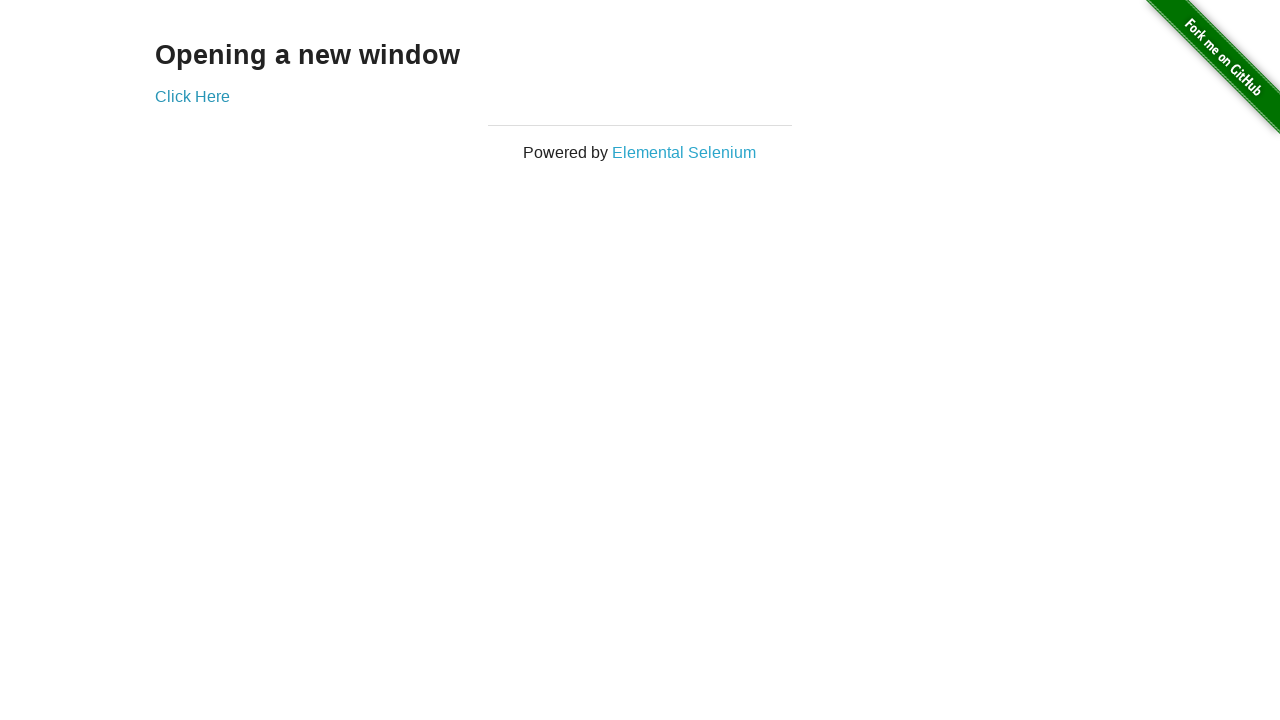

Verified original window title is not 'New Window'
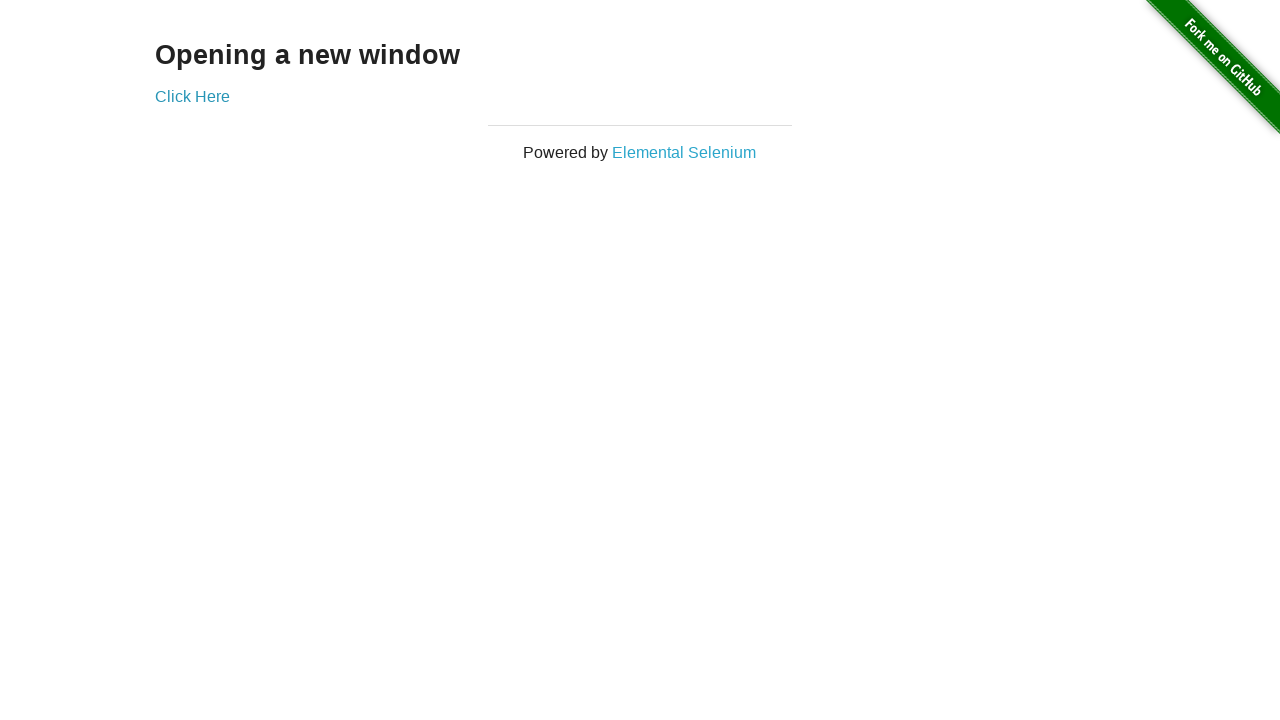

Verified new window title is 'New Window'
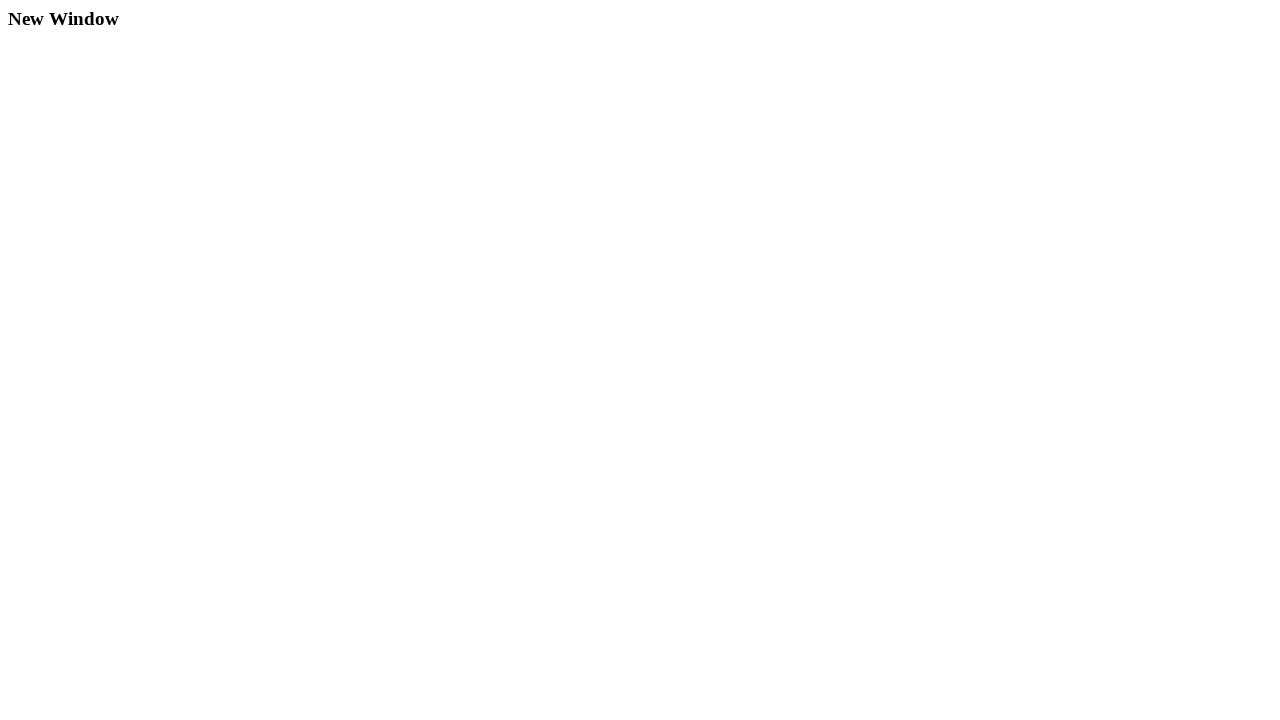

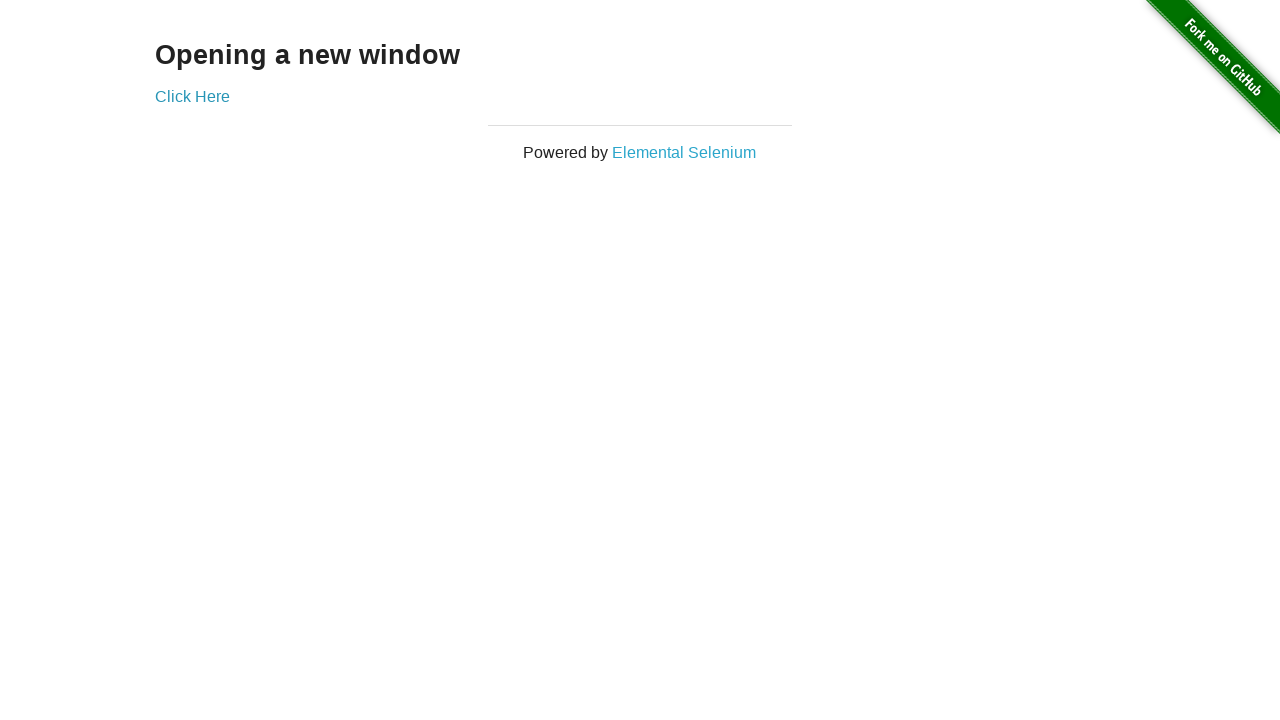